Tests hover functionality by hovering over a user profile image, verifying the displayed username, clicking the profile link, and verifying the resulting 404 page

Starting URL: http://the-internet.herokuapp.com/hovers

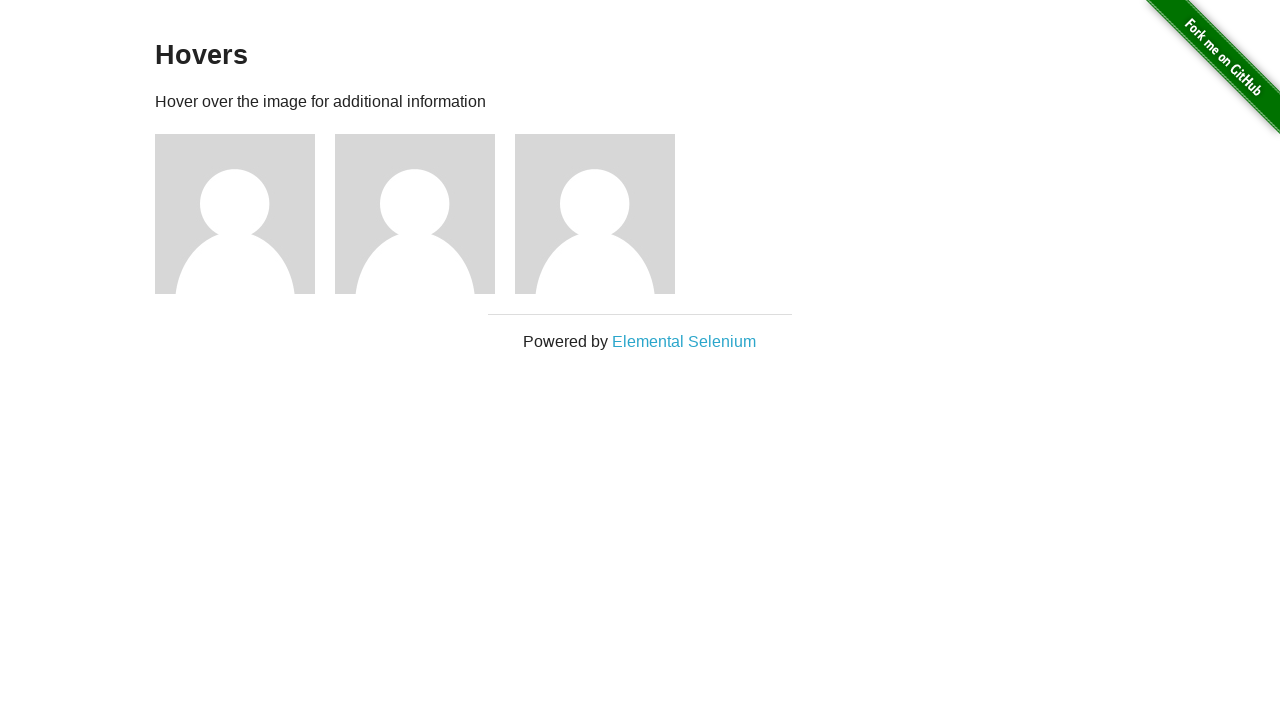

Hovered over the first user profile image at (235, 214) on xpath=//*[@id='content']/div/div[1]/img
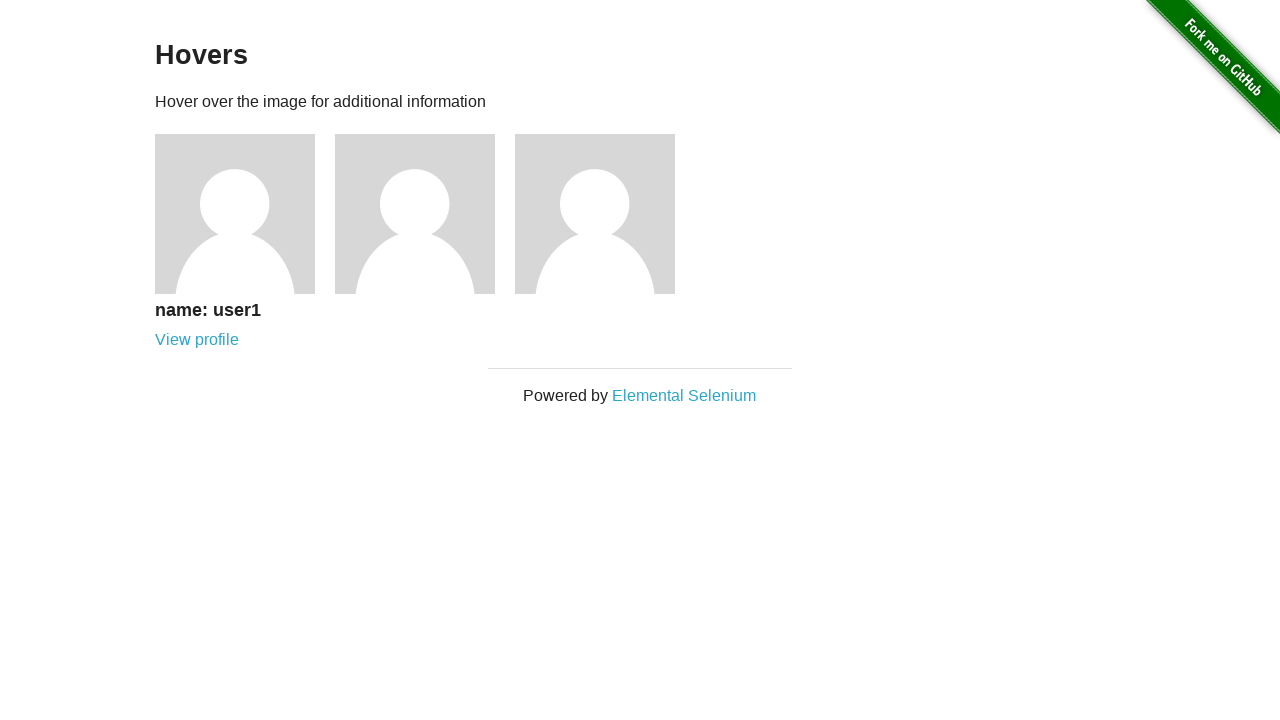

Verified username 'name: user1' is displayed on hover
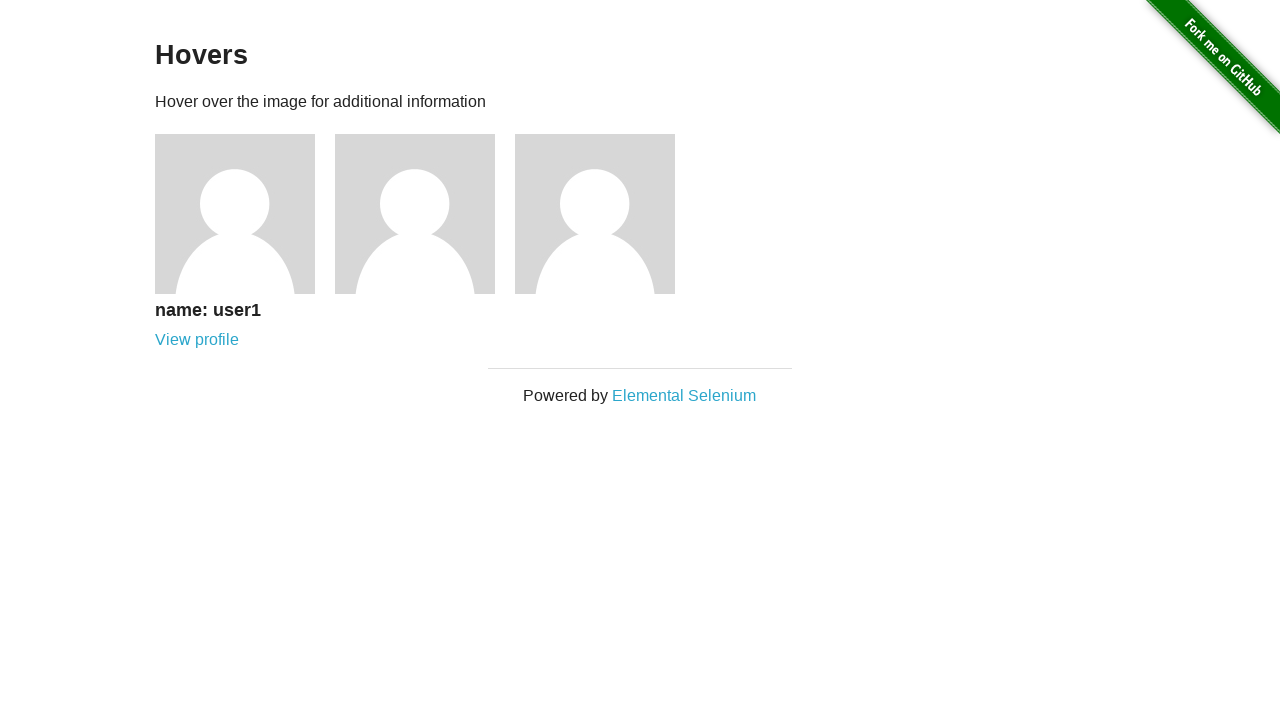

Clicked on the profile link at (197, 340) on xpath=//*[@id='content']/div/div[1]/div/a
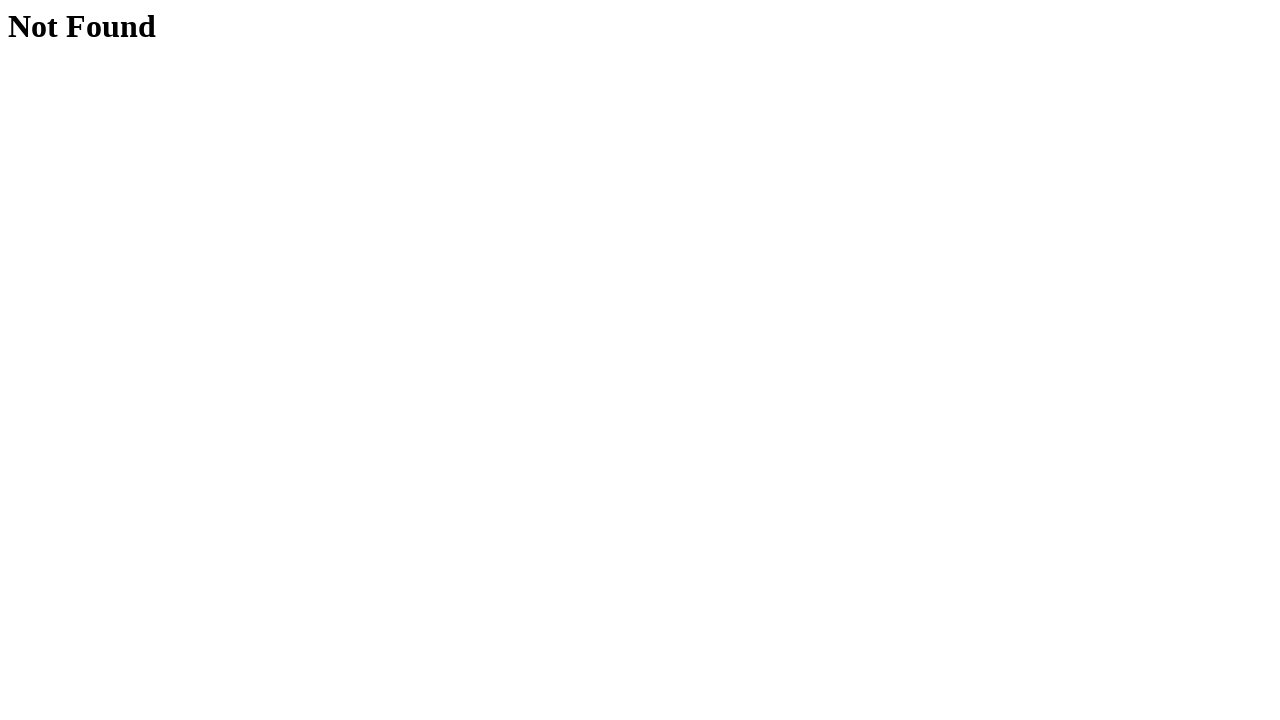

Verified 404 'Not Found' page is displayed
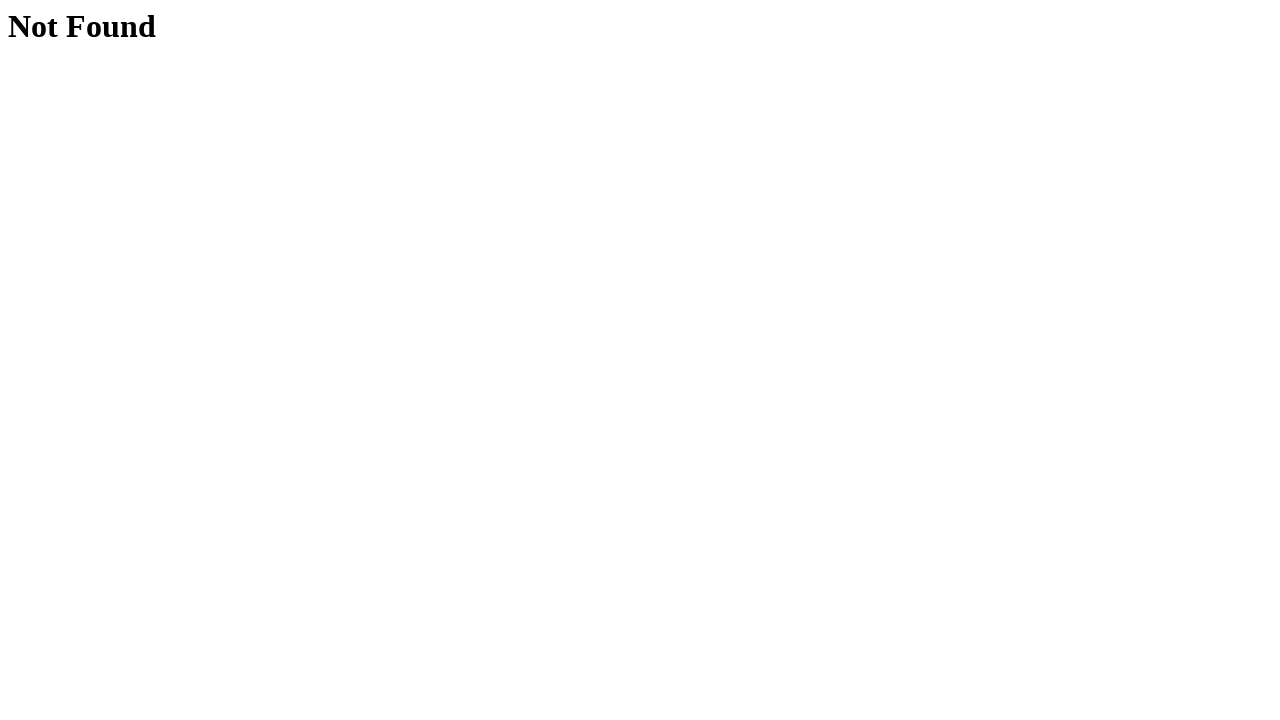

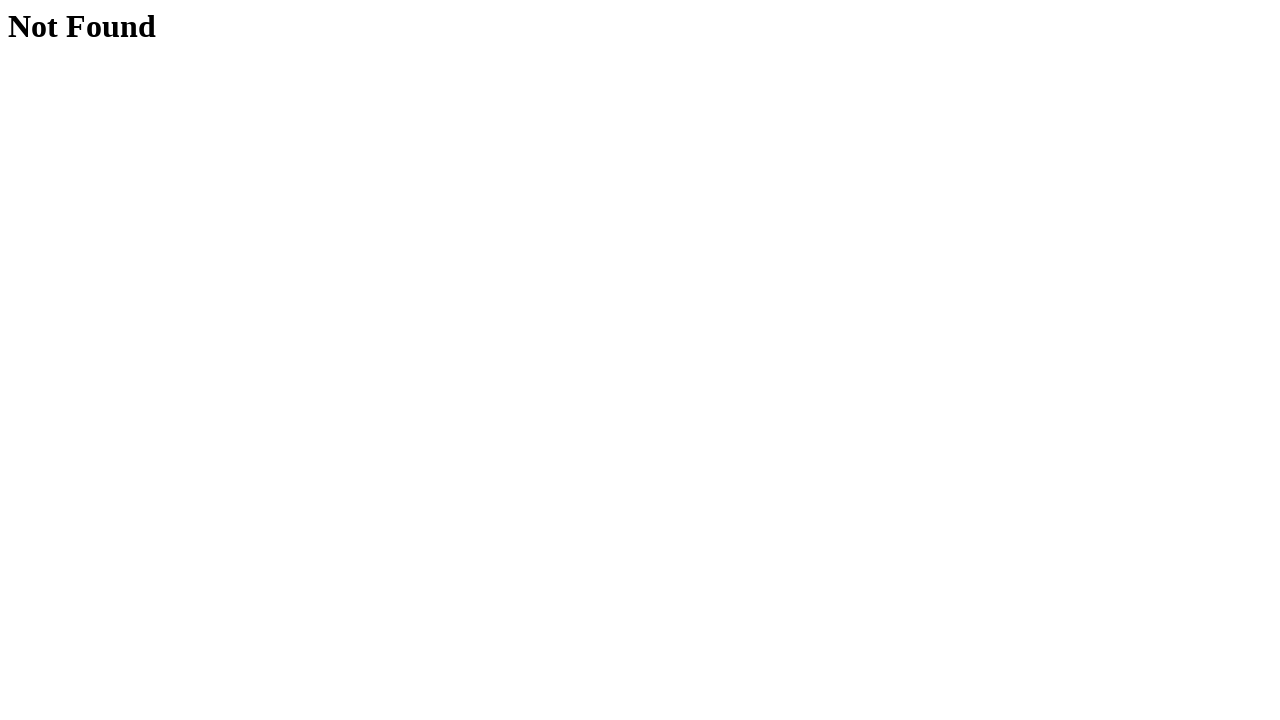